Tests input field functionality by entering a number, clearing the field, and entering a different number

Starting URL: https://the-internet.herokuapp.com/inputs

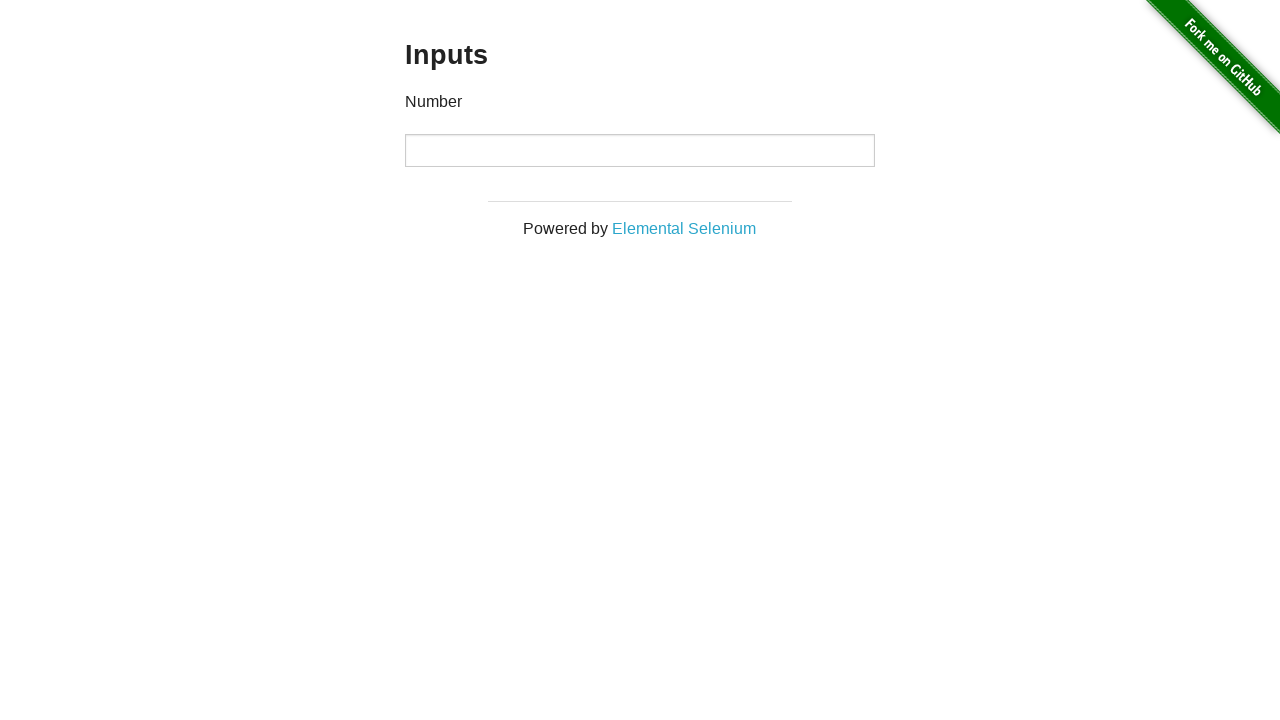

Entered first number '1000' into input field on //html/body/div[2]/div/div/div/div/input
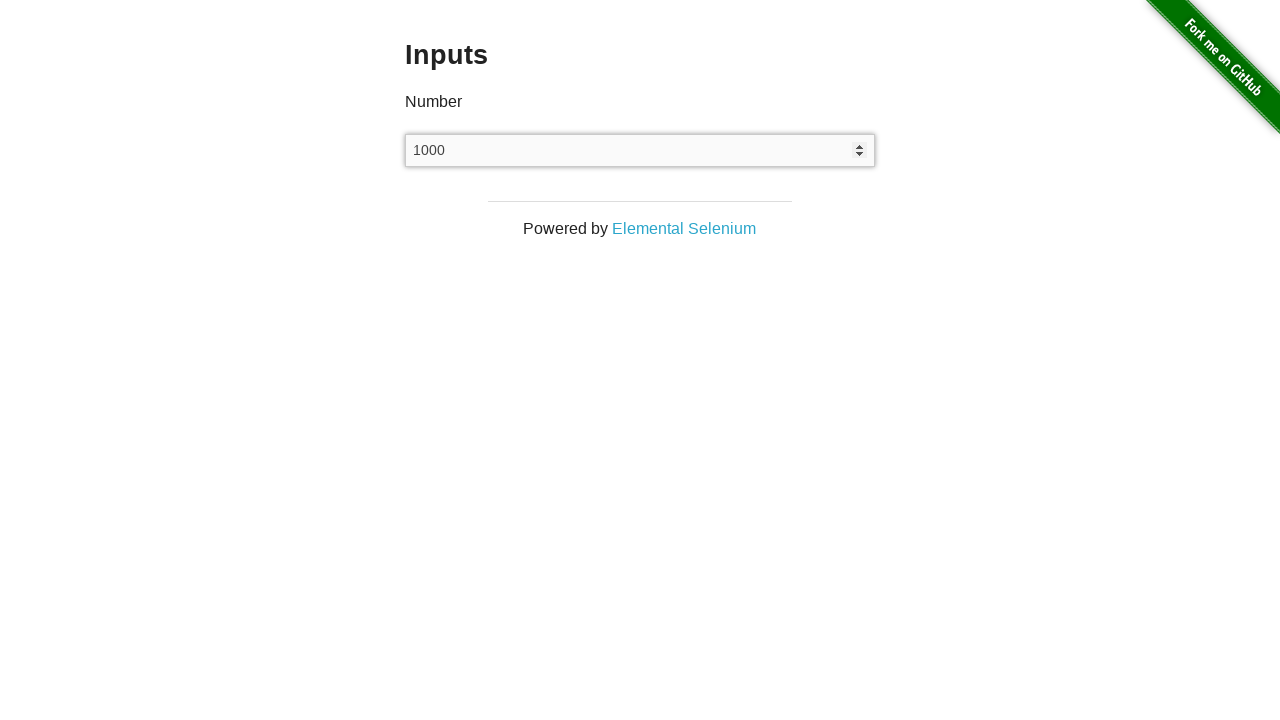

Cleared the input field on //html/body/div[2]/div/div/div/div/input
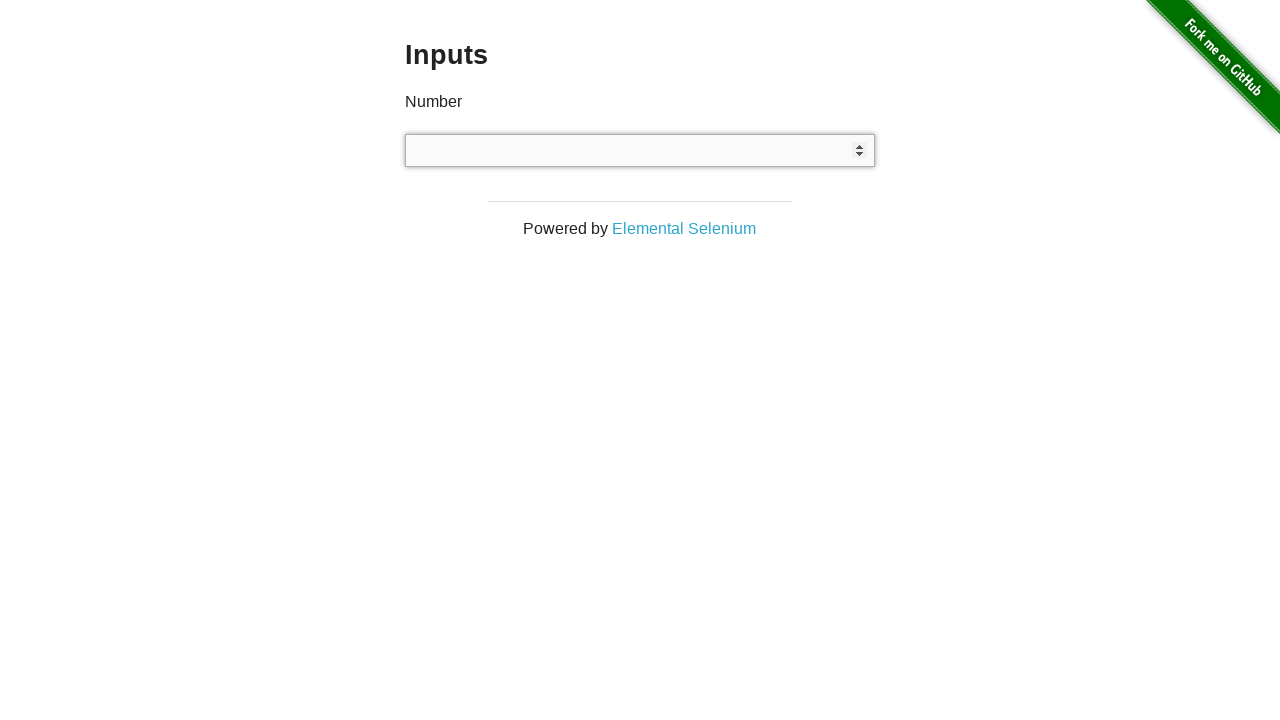

Entered second number '999' into input field on //html/body/div[2]/div/div/div/div/input
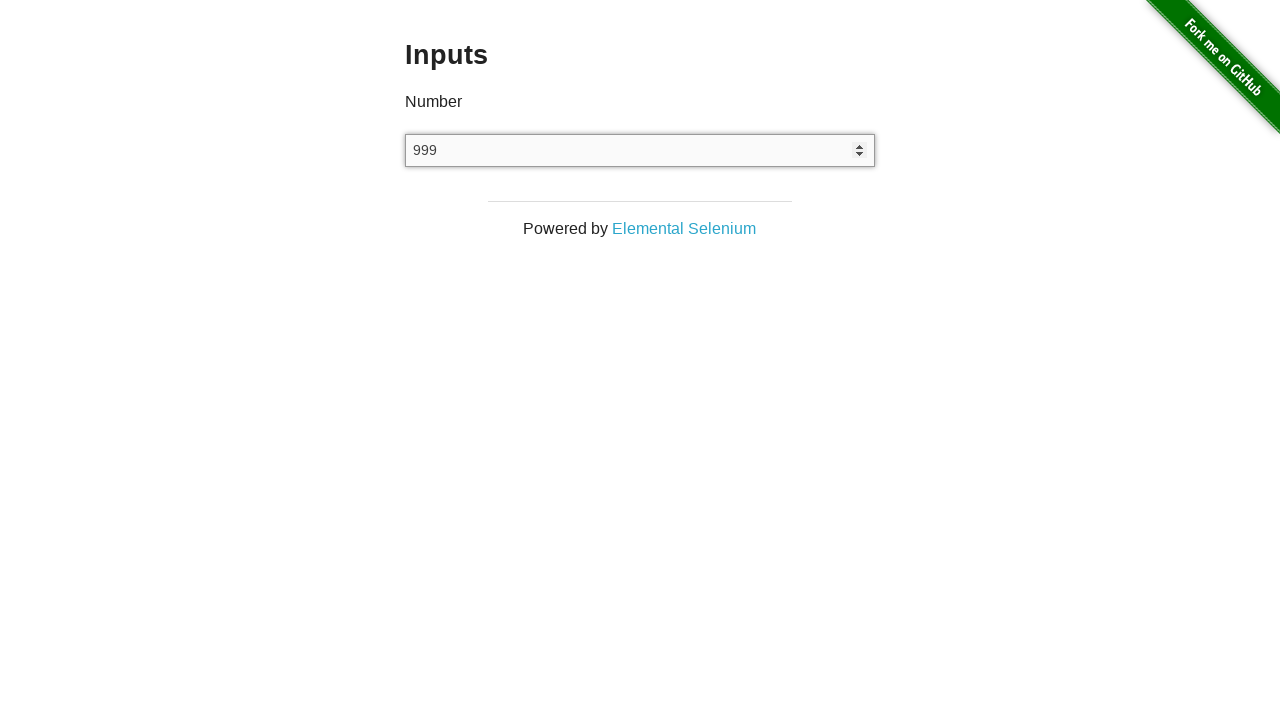

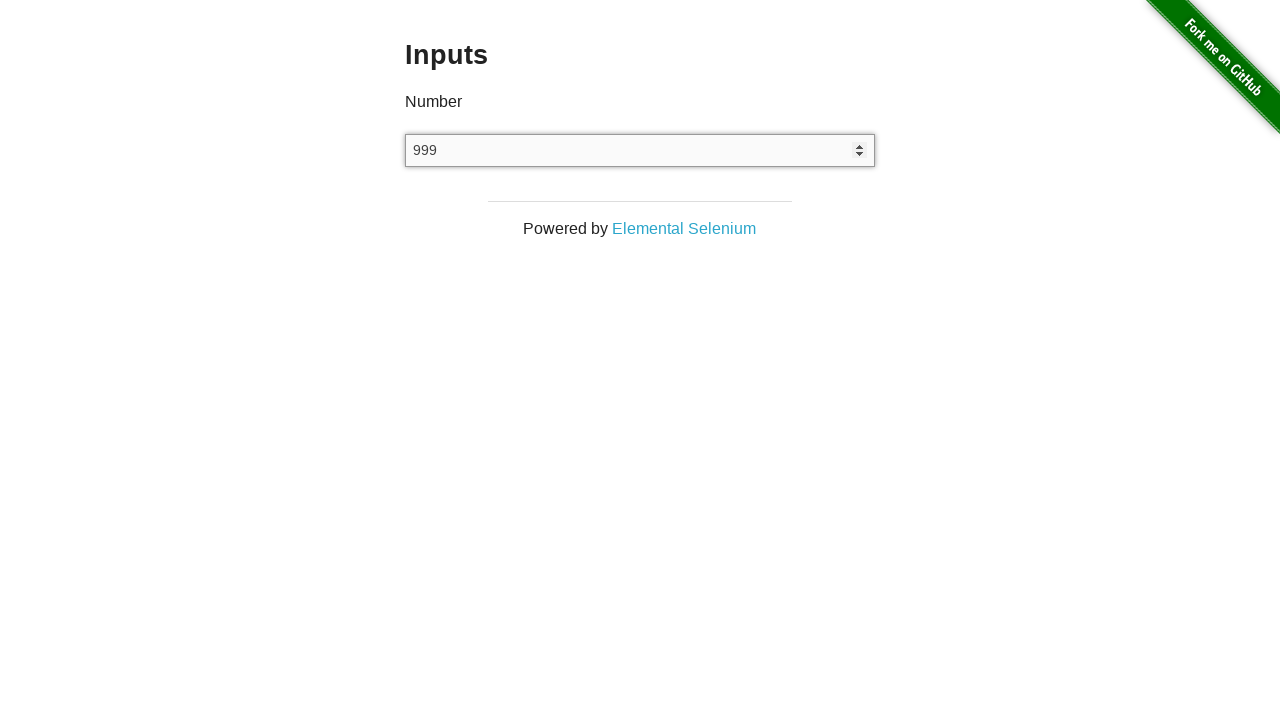